Basic browser automation test that navigates to Rahul Shetty Academy website and verifies the page loads by checking the title and URL.

Starting URL: https://rahulshettyacademy.com/

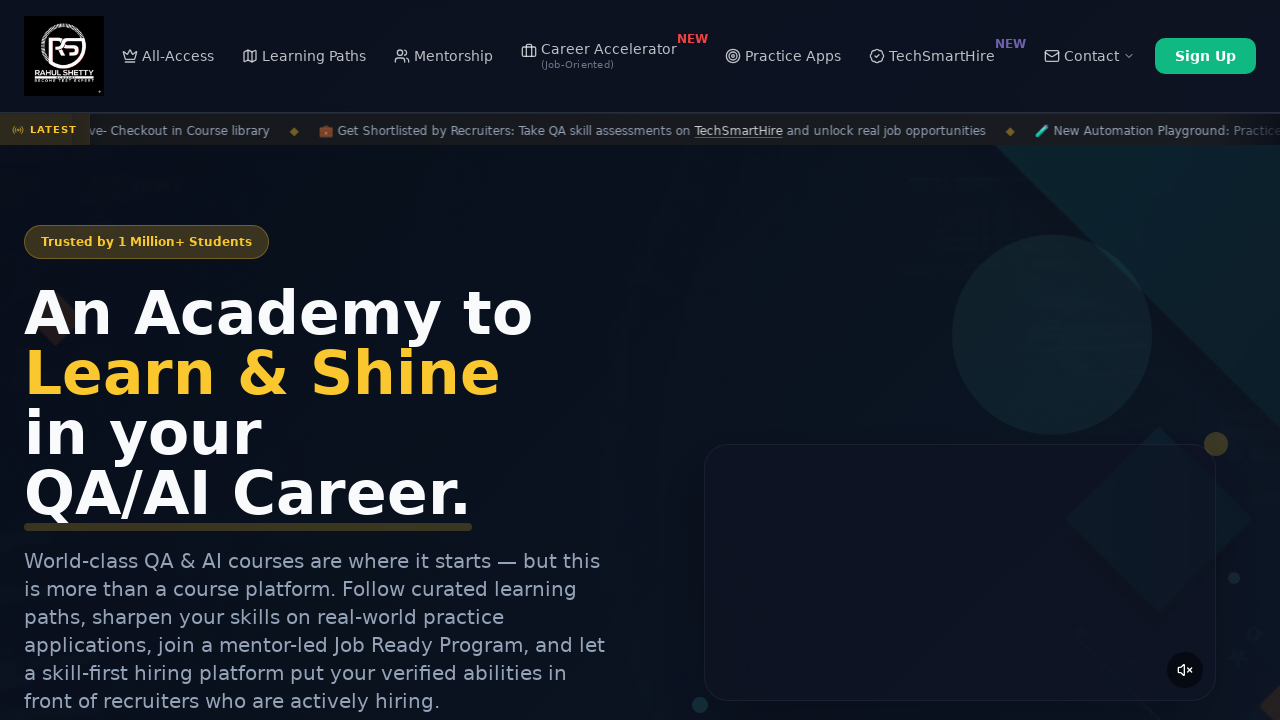

Waited for page to reach domcontentloaded state
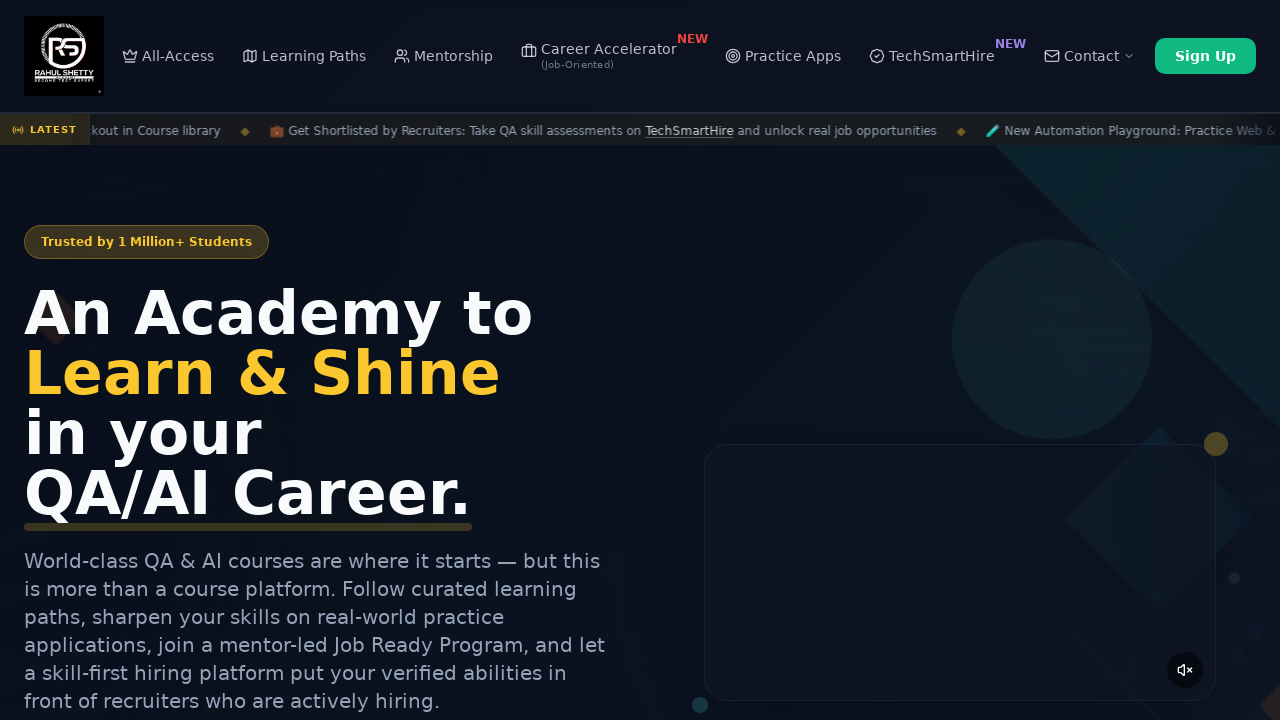

Retrieved page title: Rahul Shetty Academy | QA Automation, Playwright, AI Testing & Online Training
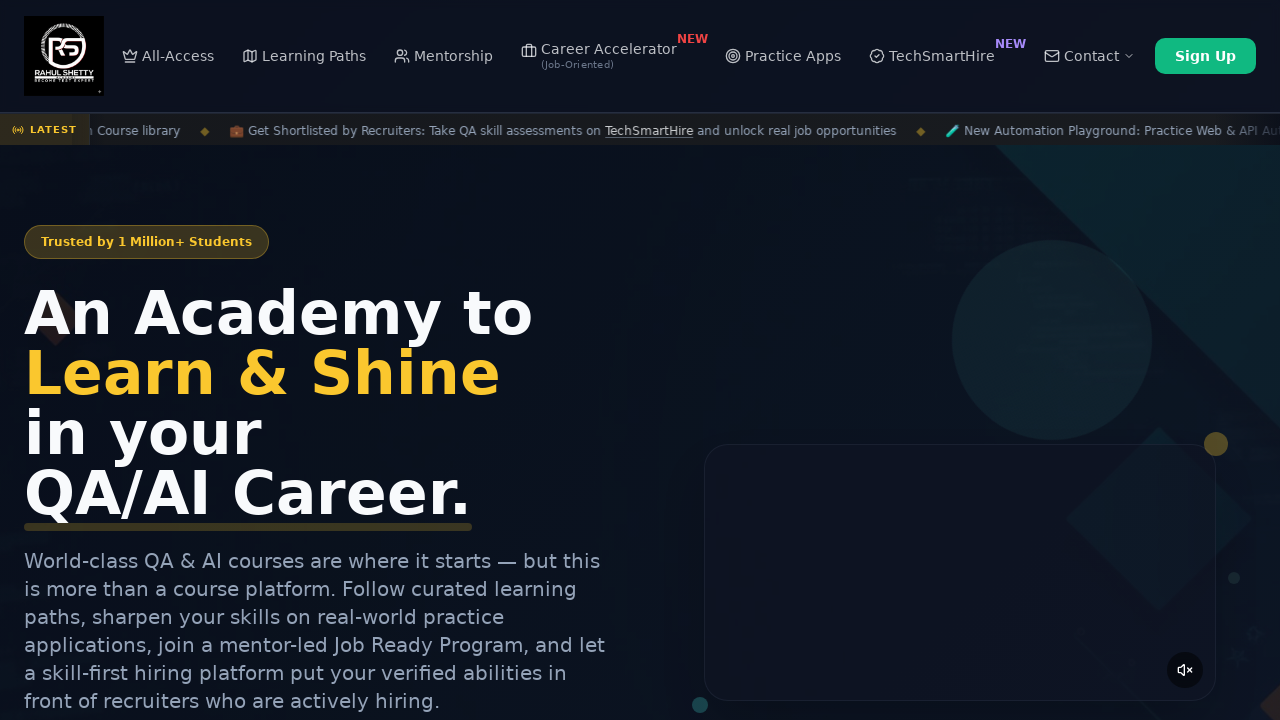

Retrieved current URL: https://rahulshettyacademy.com/
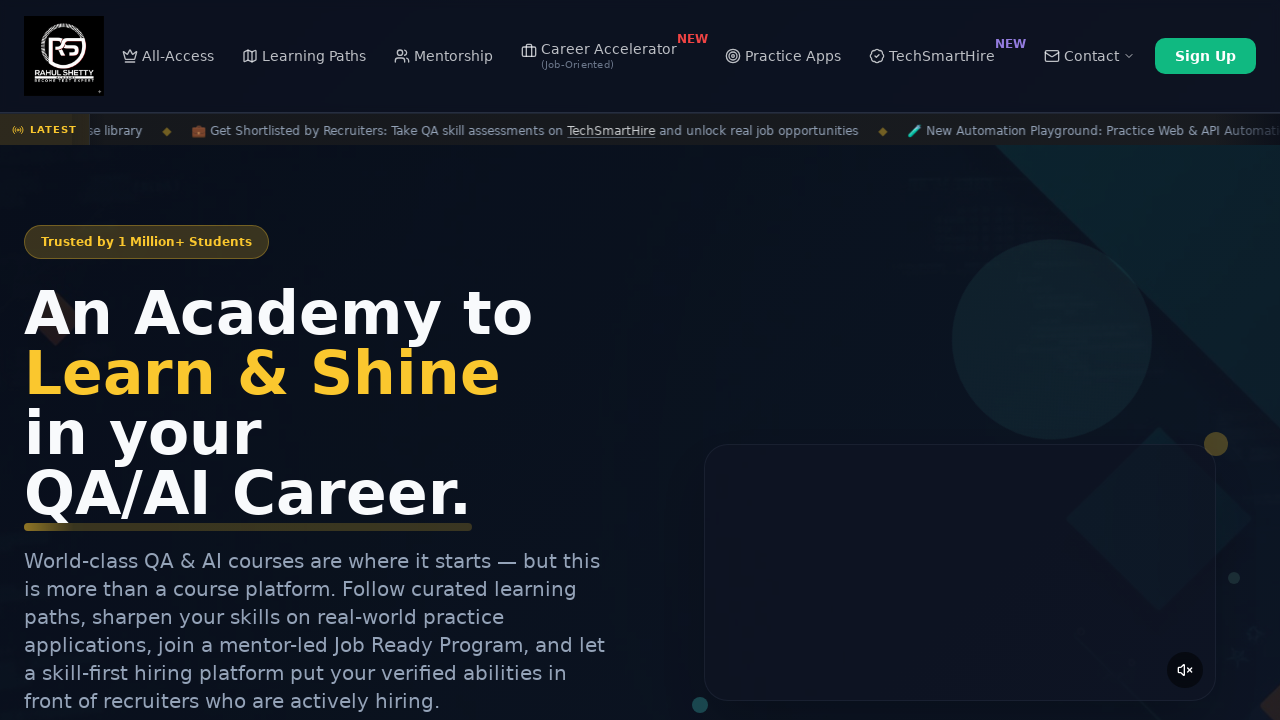

Verified that 'rahulshettyacademy' is present in current URL
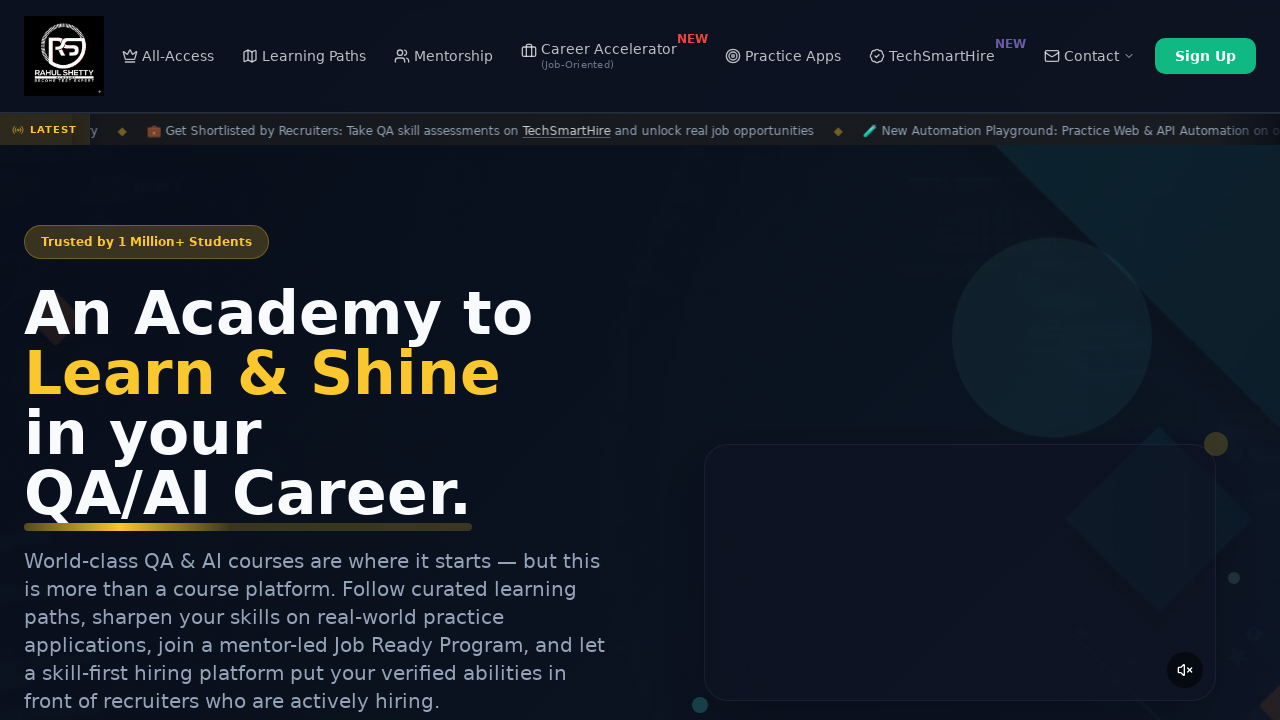

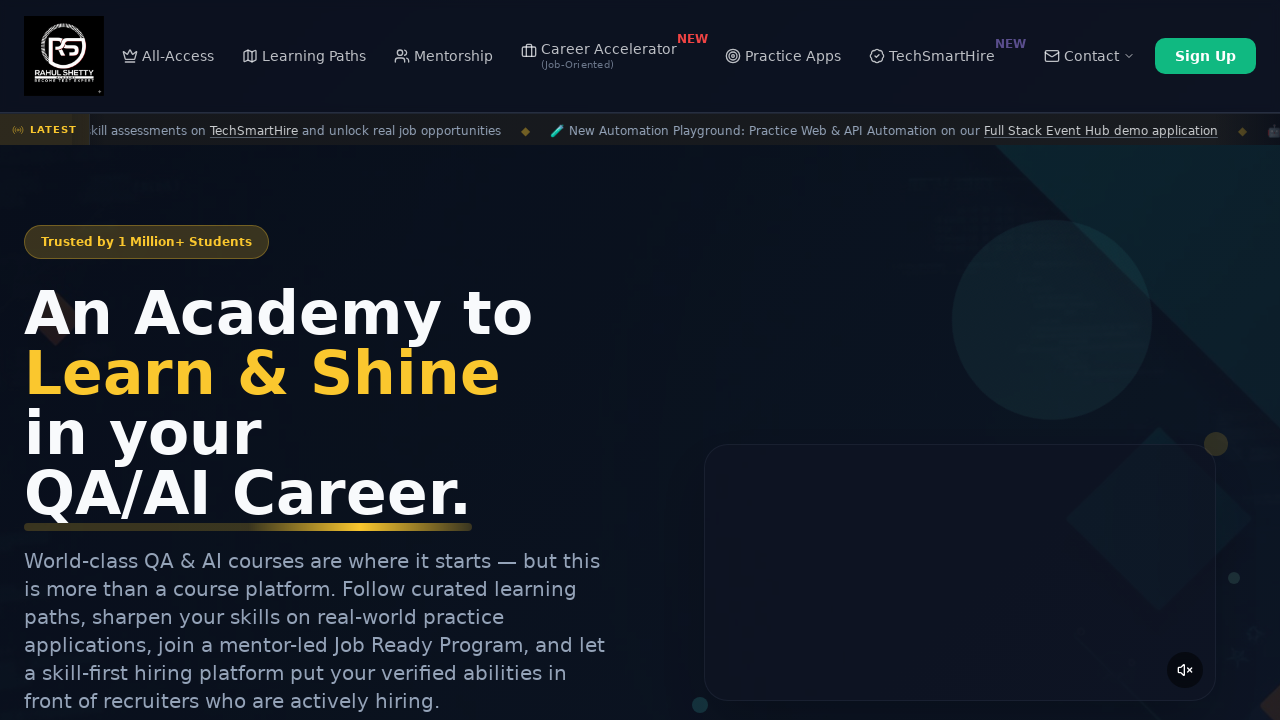